Tests opting out of A/B tests by adding an opt-out cookie on the homepage first, then navigating to the A/B test page to verify it shows "No A/B Test" heading.

Starting URL: http://the-internet.herokuapp.com

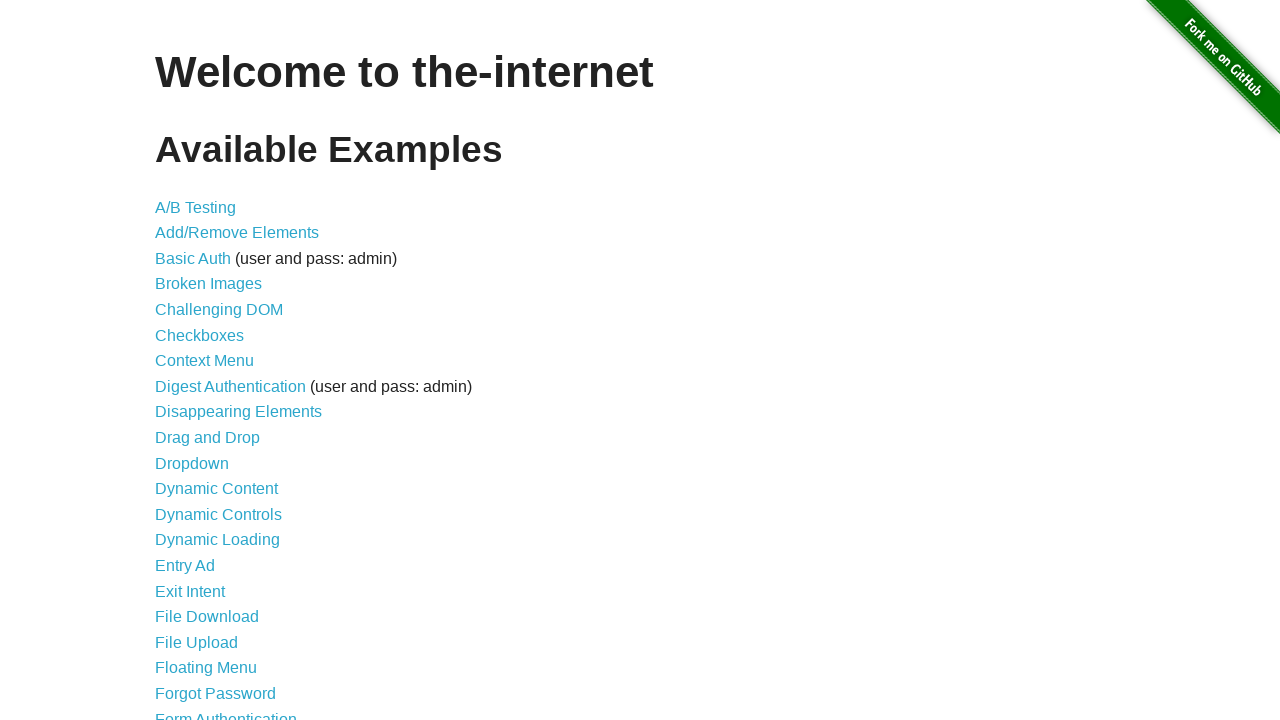

Added optimizelyOptOut cookie to context
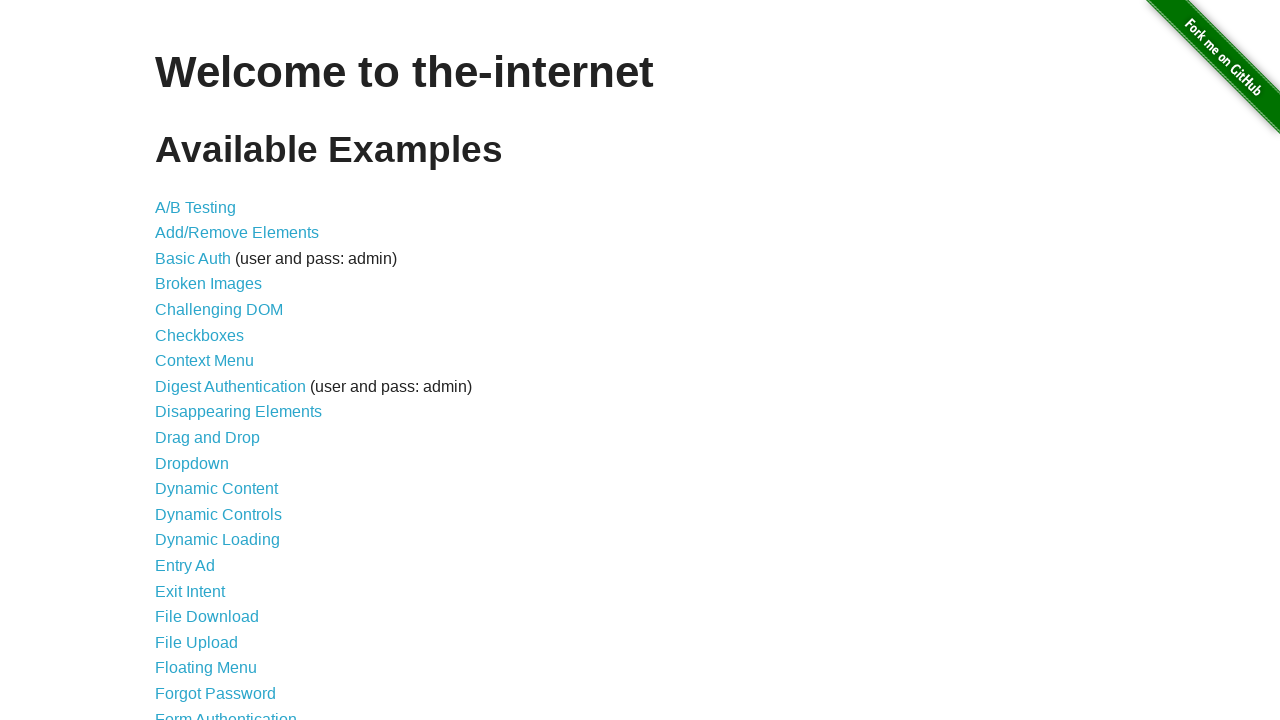

Navigated to A/B test page
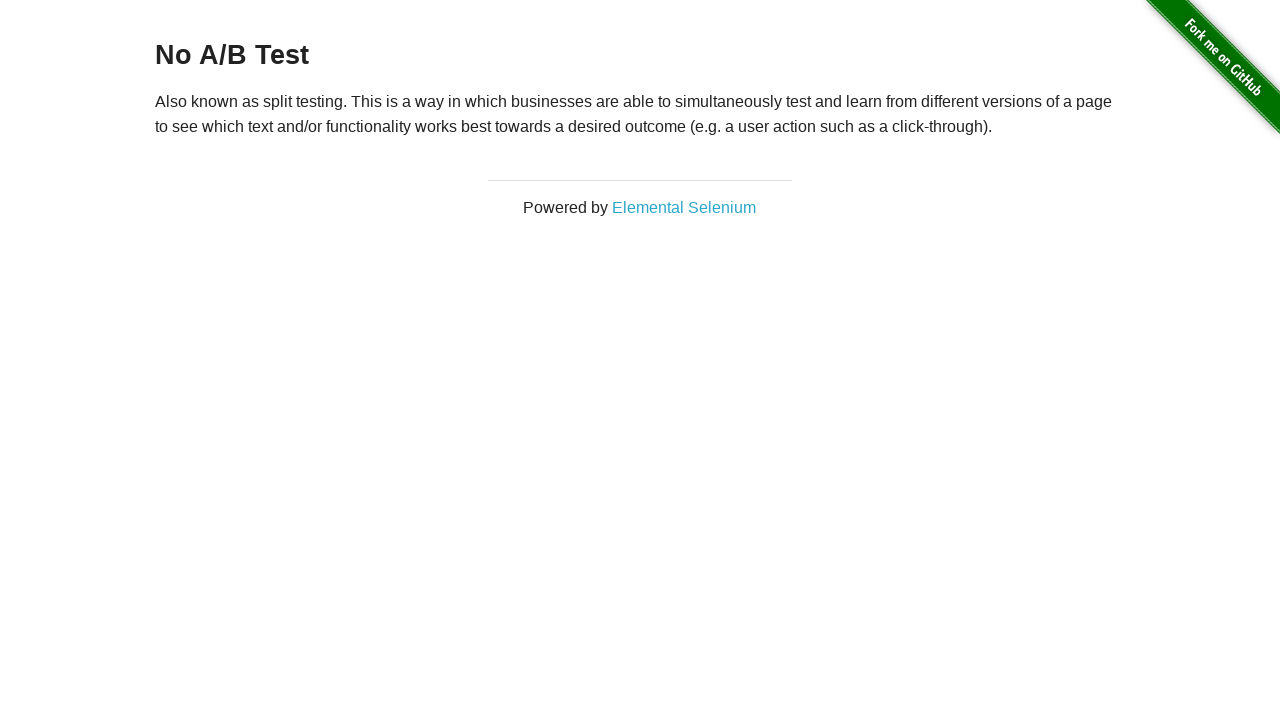

Retrieved heading text from page
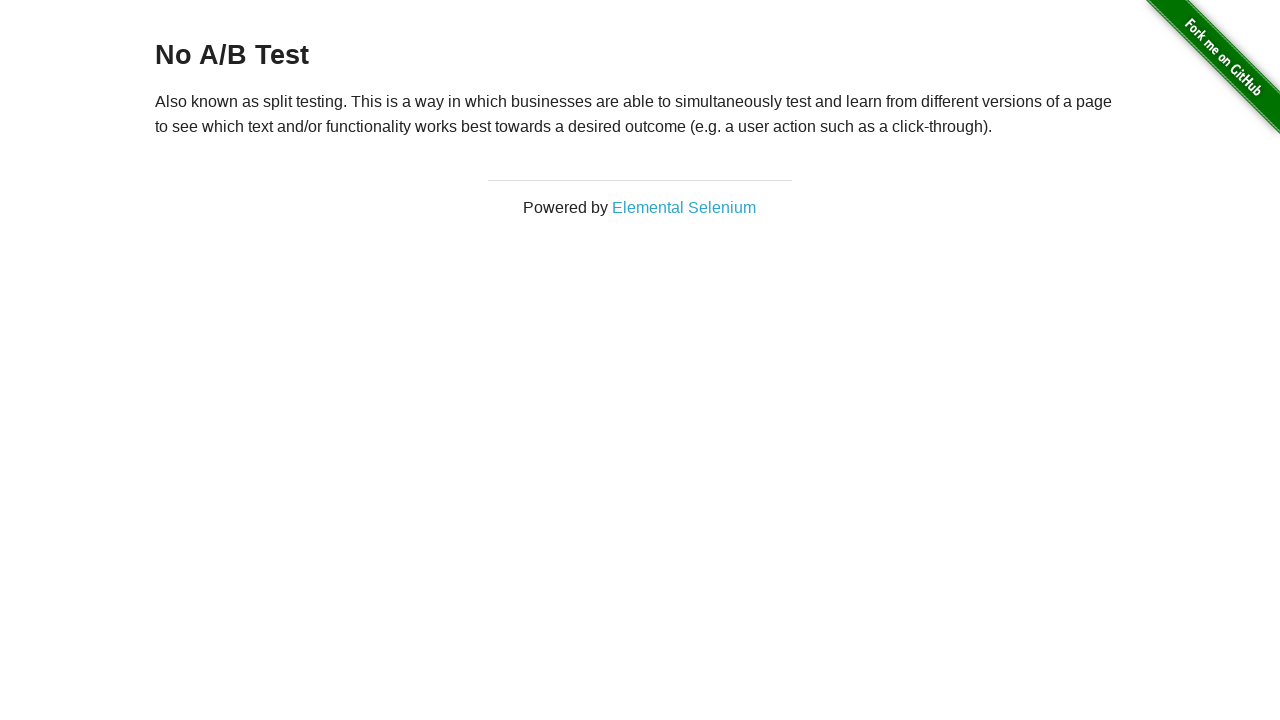

Verified heading displays 'No A/B Test' - opt-out successful
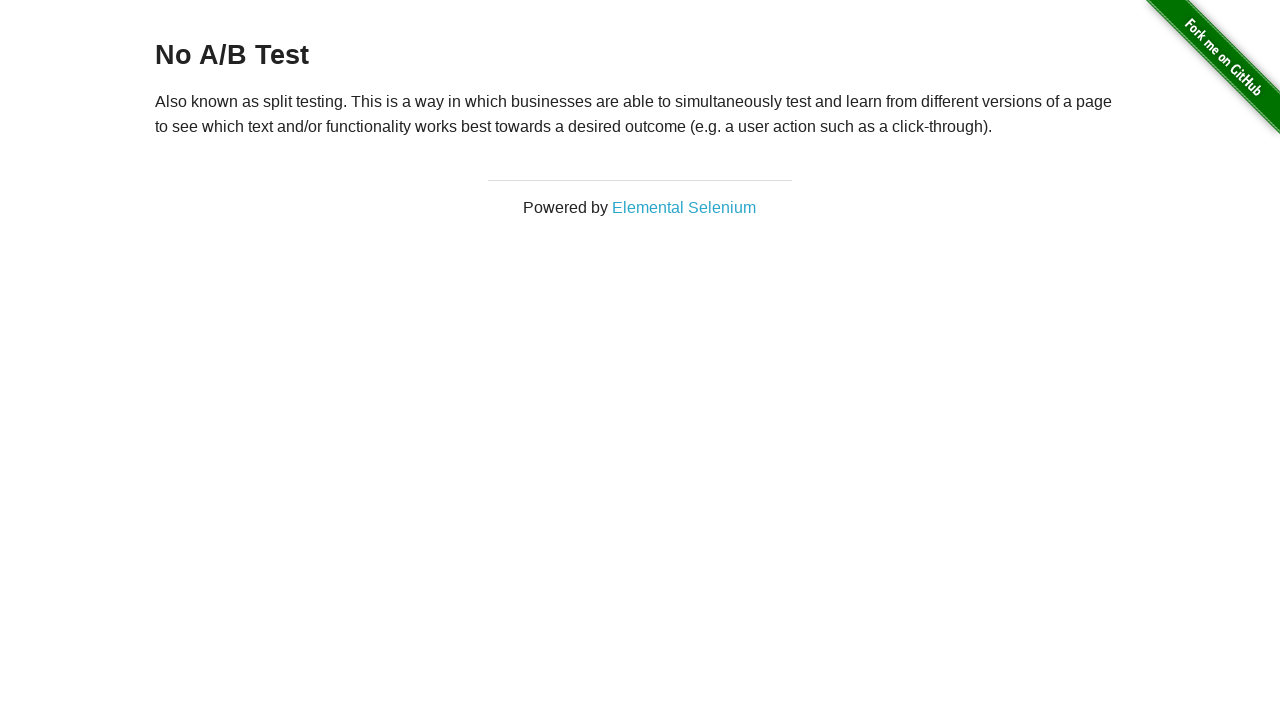

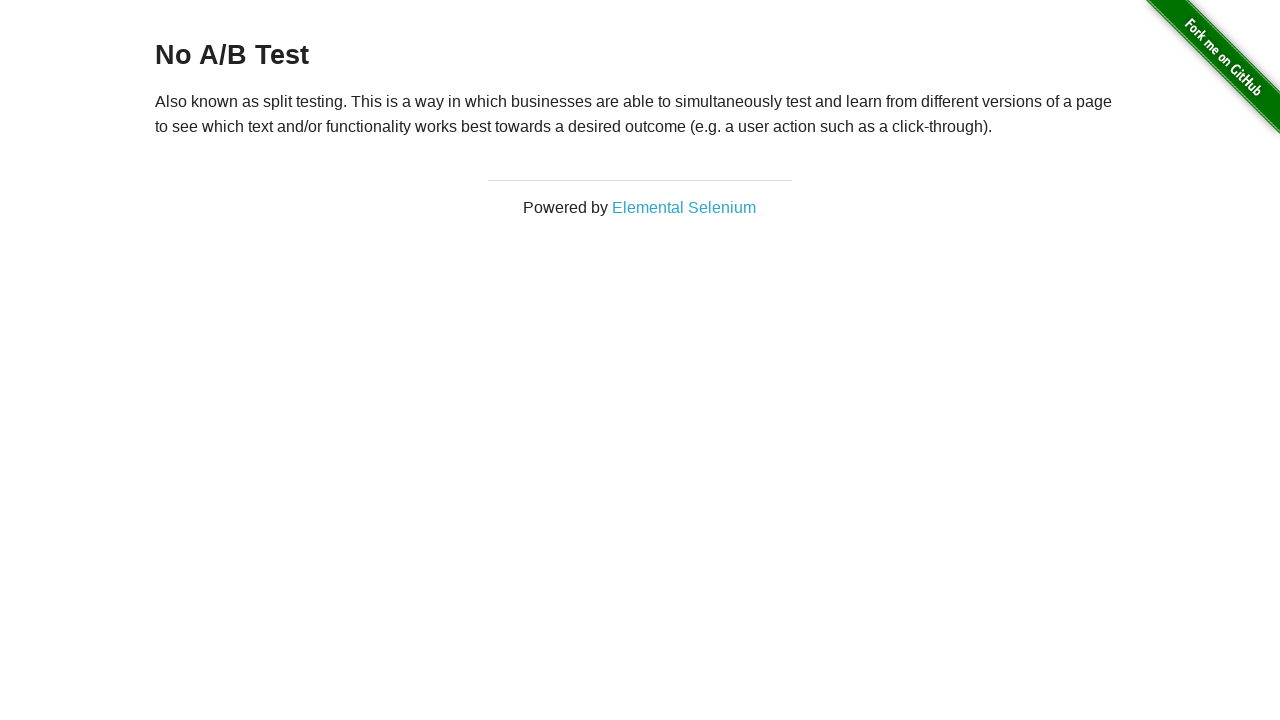